Tests sorting the Due column in descending order by clicking the column header twice and verifying the values are ordered correctly

Starting URL: http://the-internet.herokuapp.com/tables

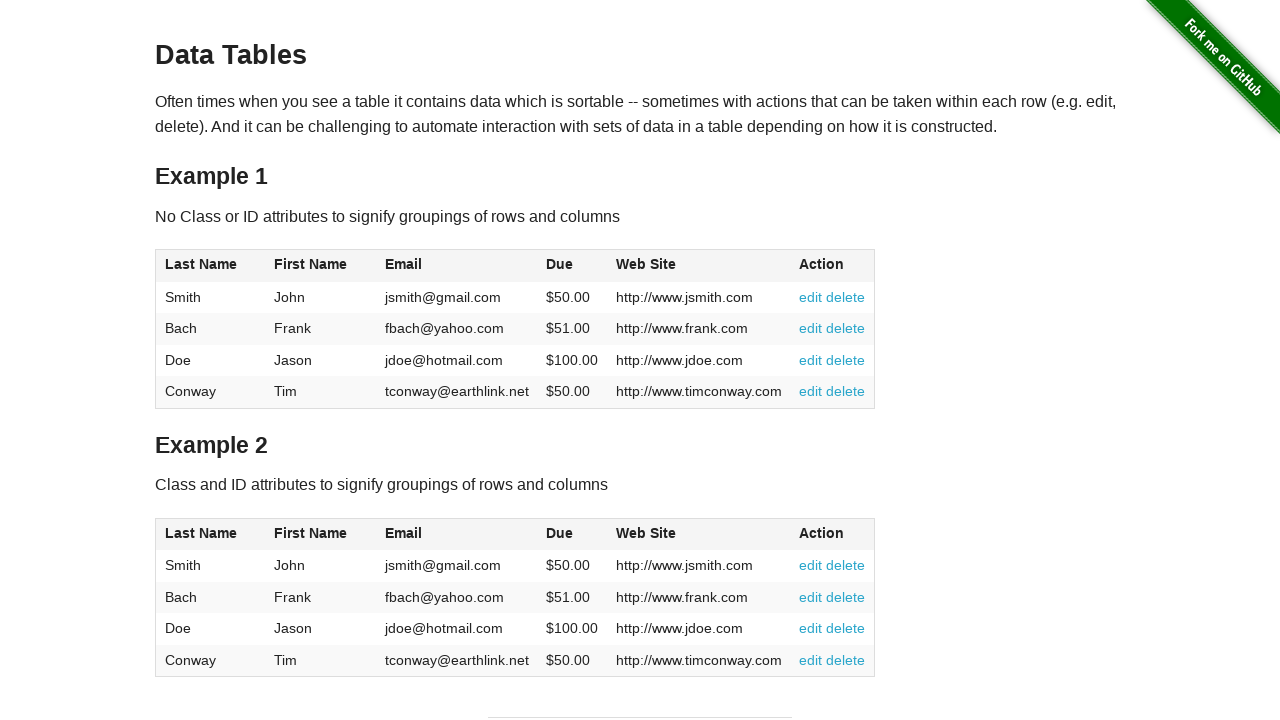

Clicked Due column header to sort ascending at (572, 266) on #table1 thead tr th:nth-of-type(4)
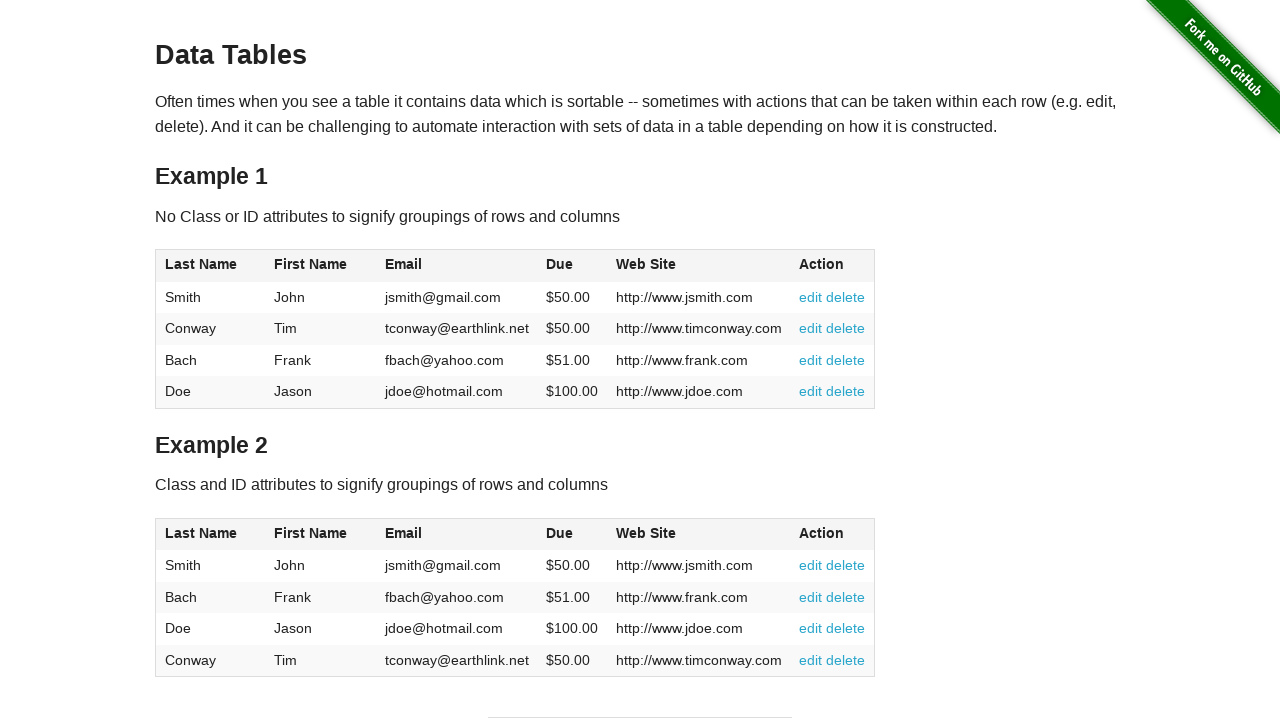

Clicked Due column header again to sort descending at (572, 266) on #table1 thead tr th:nth-of-type(4)
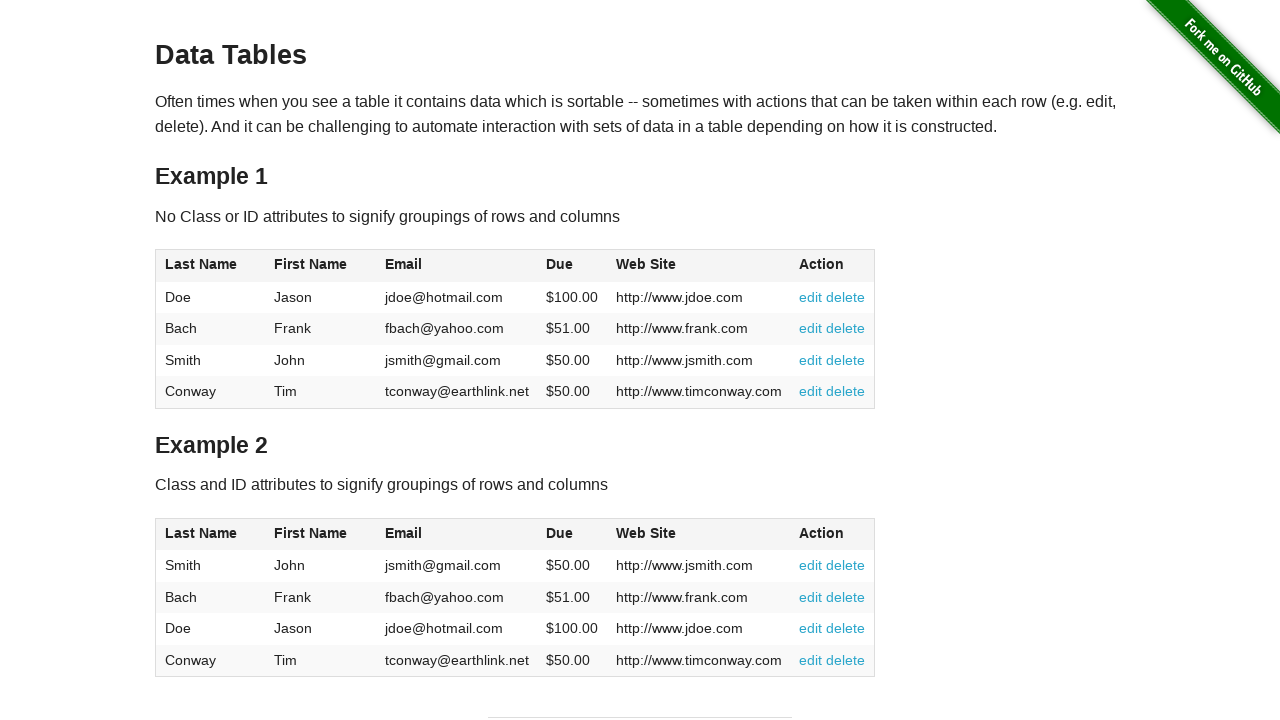

Due column values are present and table sorted in descending order
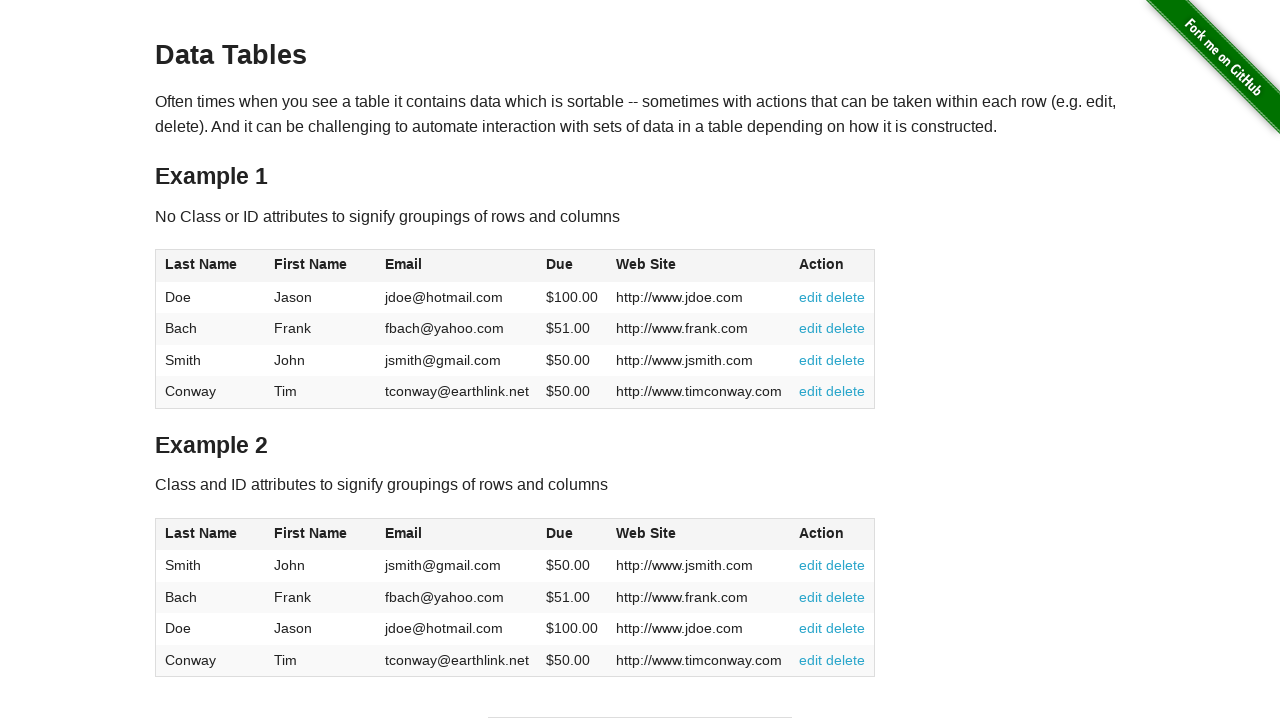

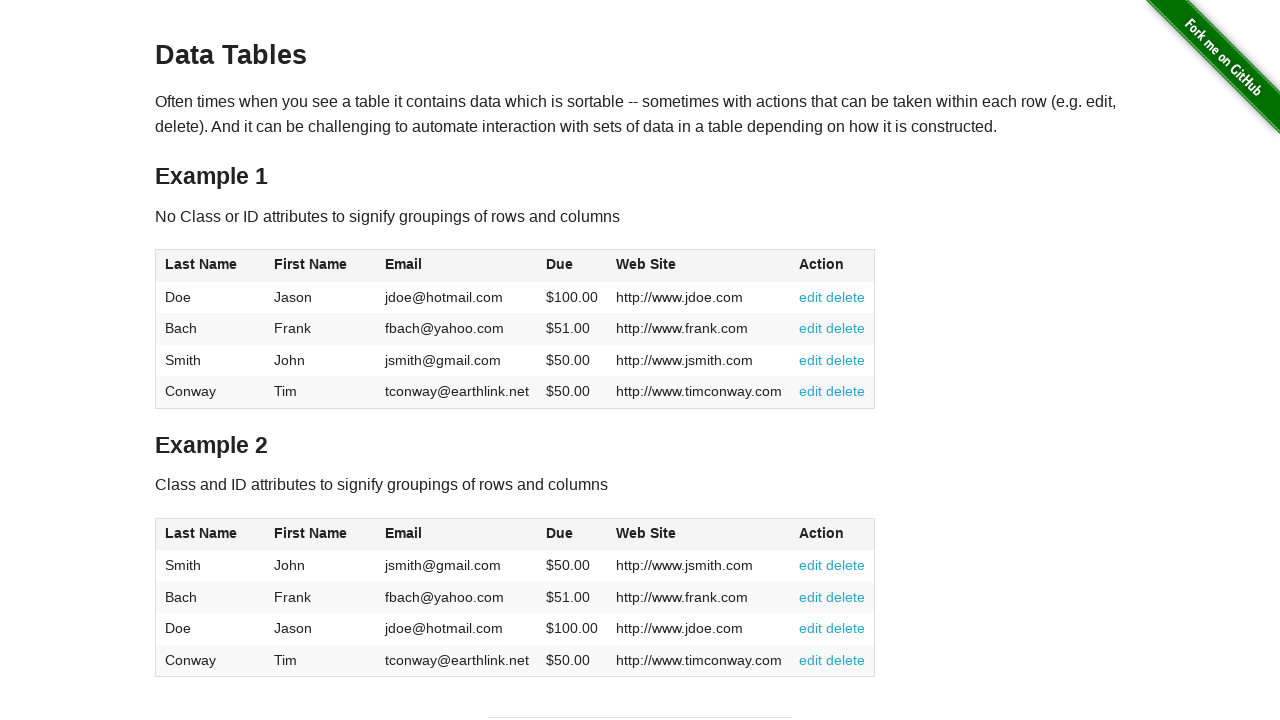